Tests jQuery UI drag and drop functionality by dragging an element and dropping it onto a target element

Starting URL: https://jqueryui.com/resources/demos/droppable/default.html

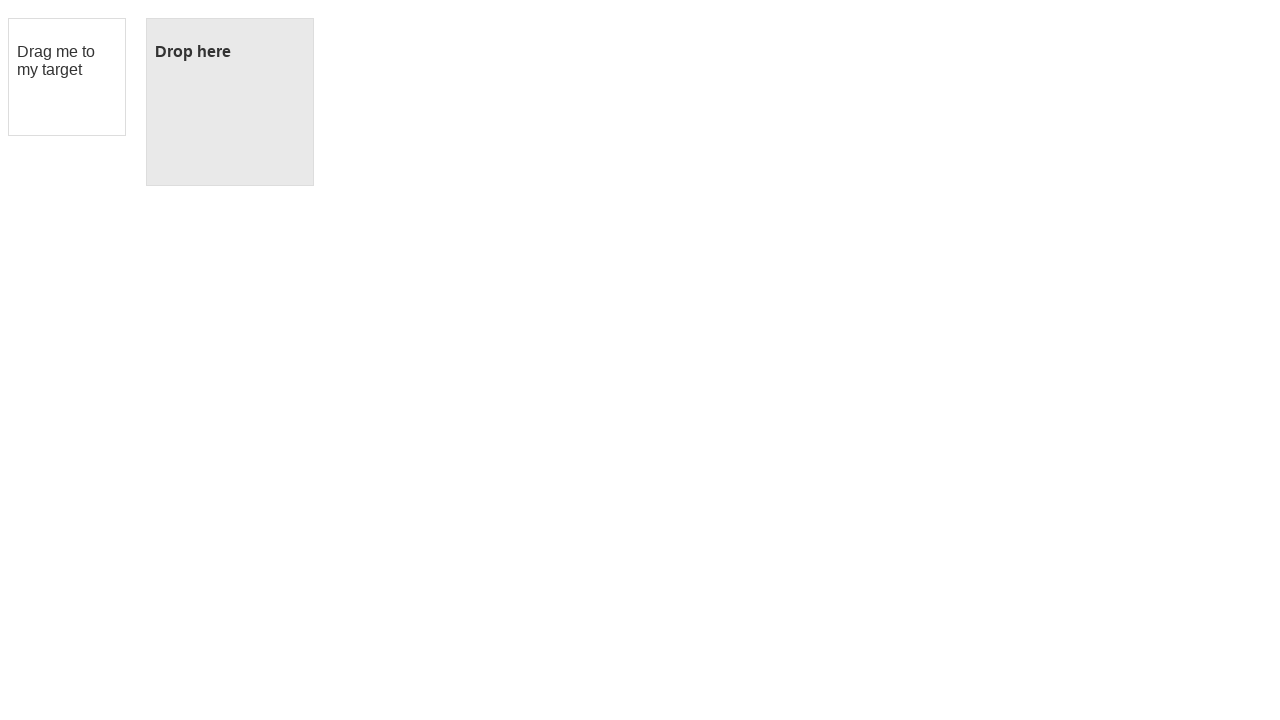

Located the draggable element with ID 'draggable'
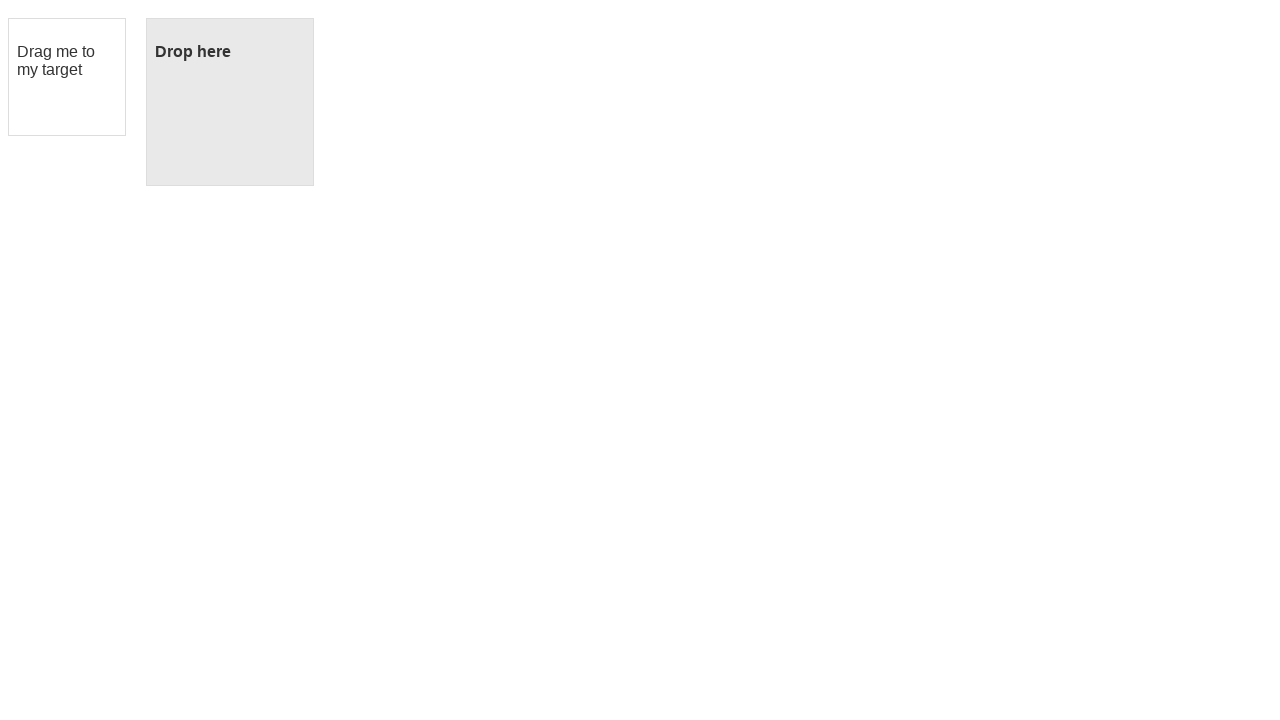

Located the droppable target element with ID 'droppable'
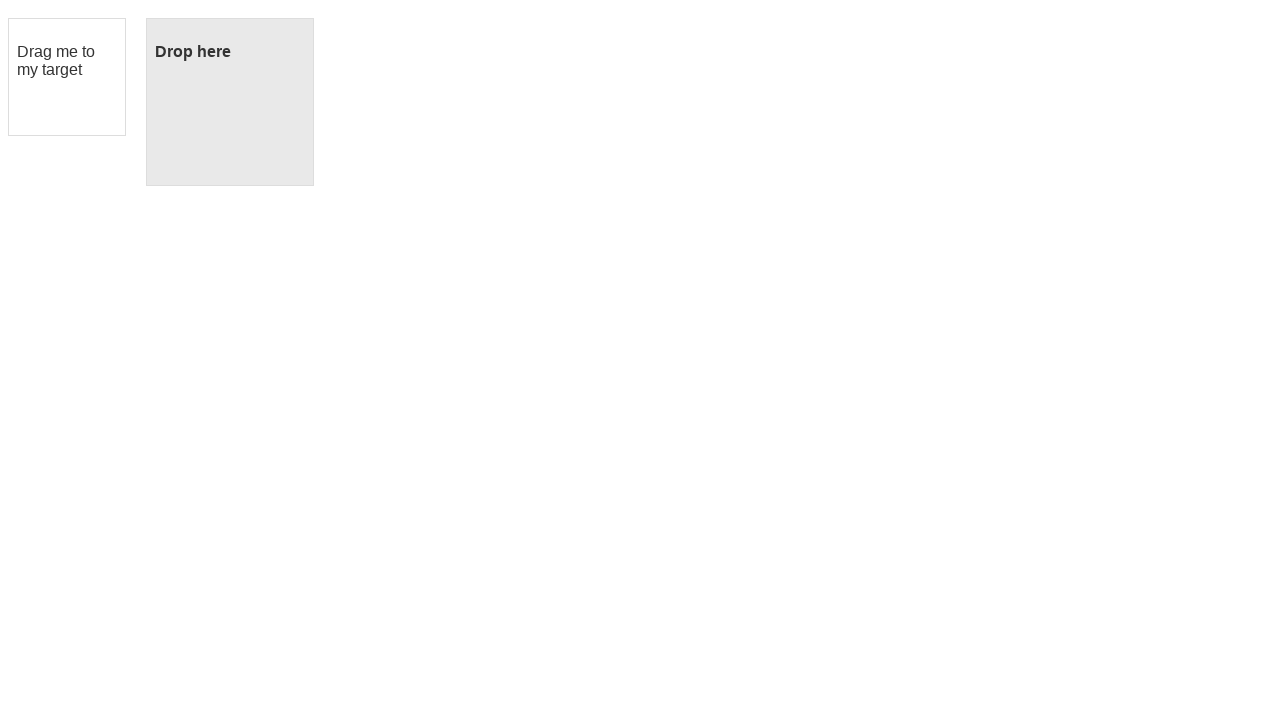

Dragged the draggable element onto the droppable target at (230, 102)
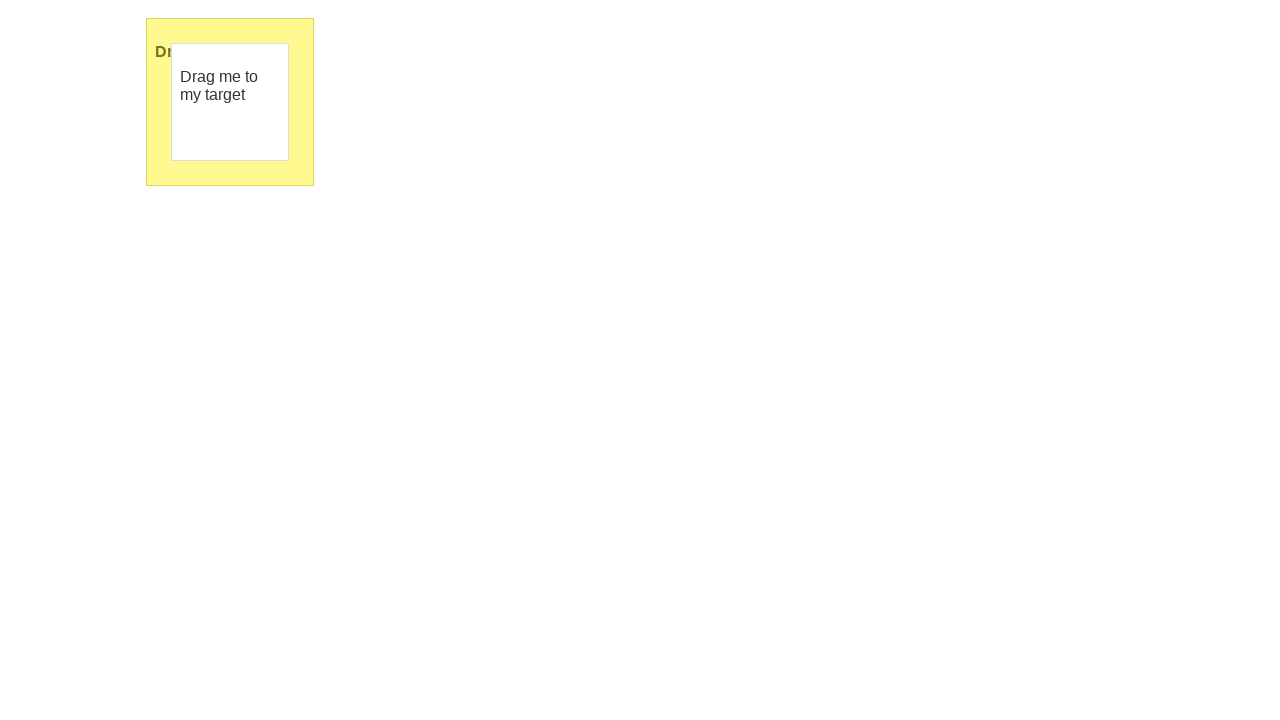

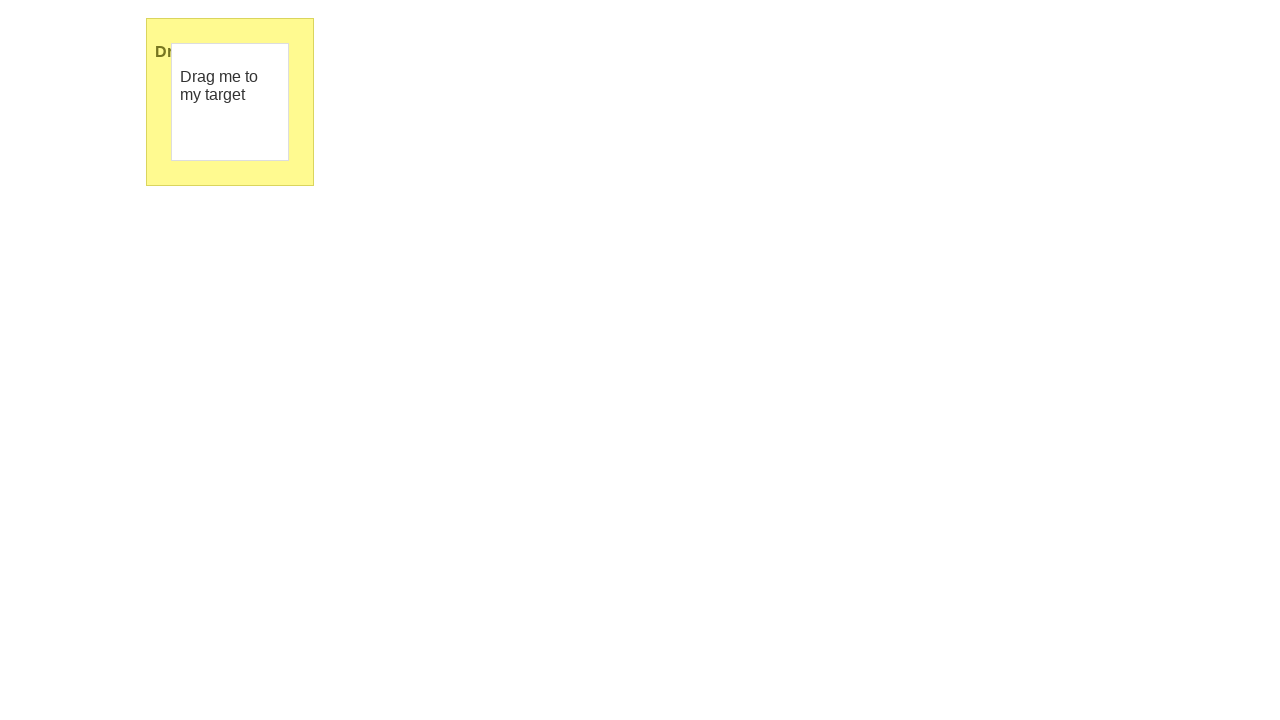